Tests window handling by clicking a link that opens a new window, switching to it, verifying its title, and switching back to the main window

Starting URL: https://practice.cydeo.com/windows

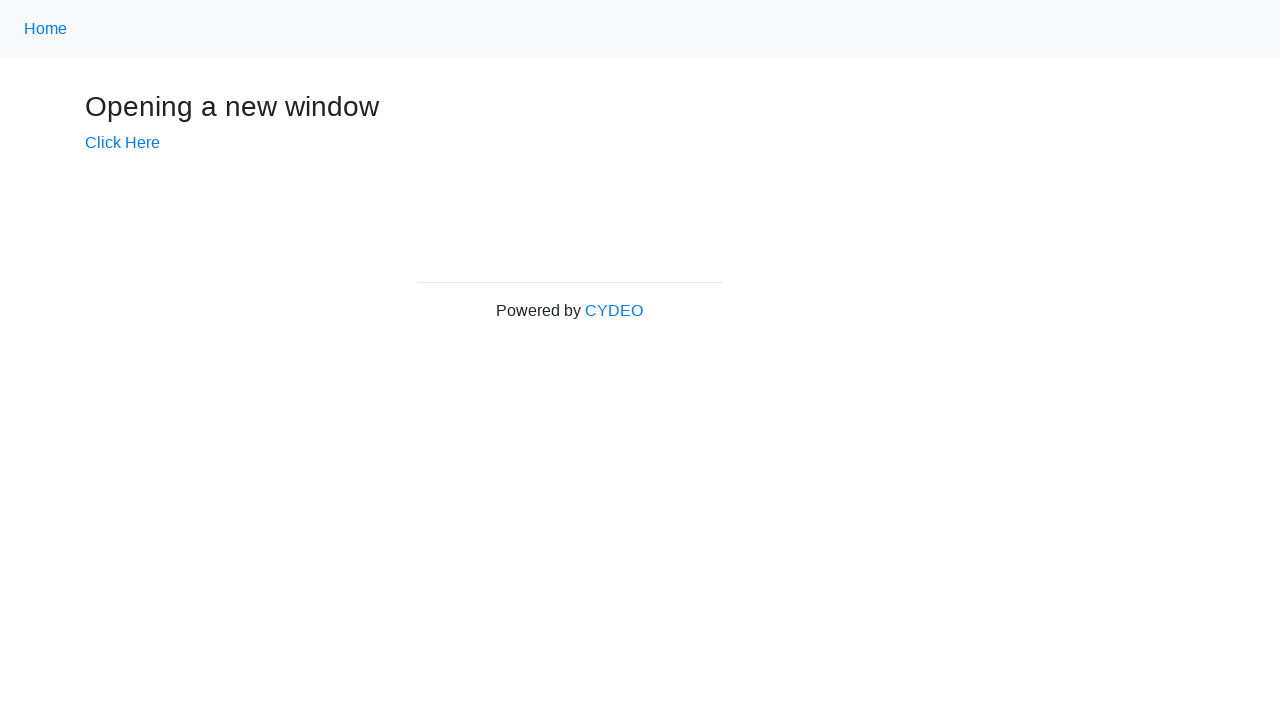

Verified initial page title is 'Windows'
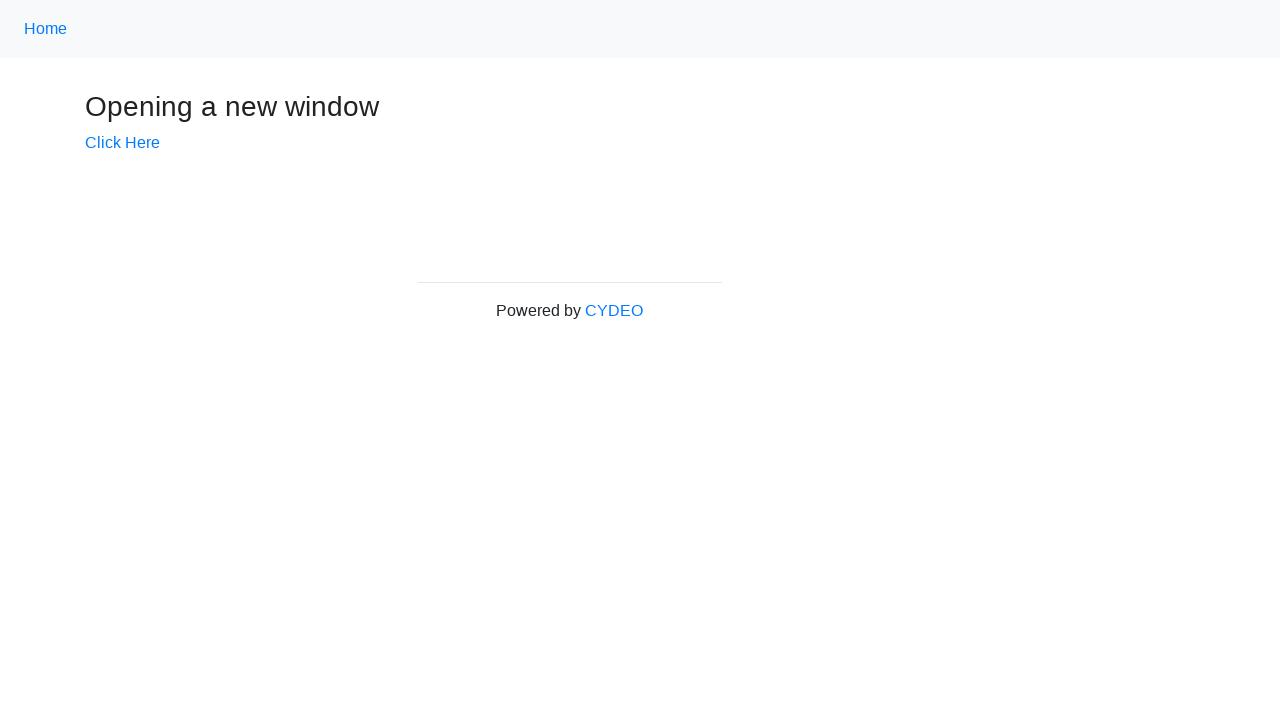

Stored main page handle for later use
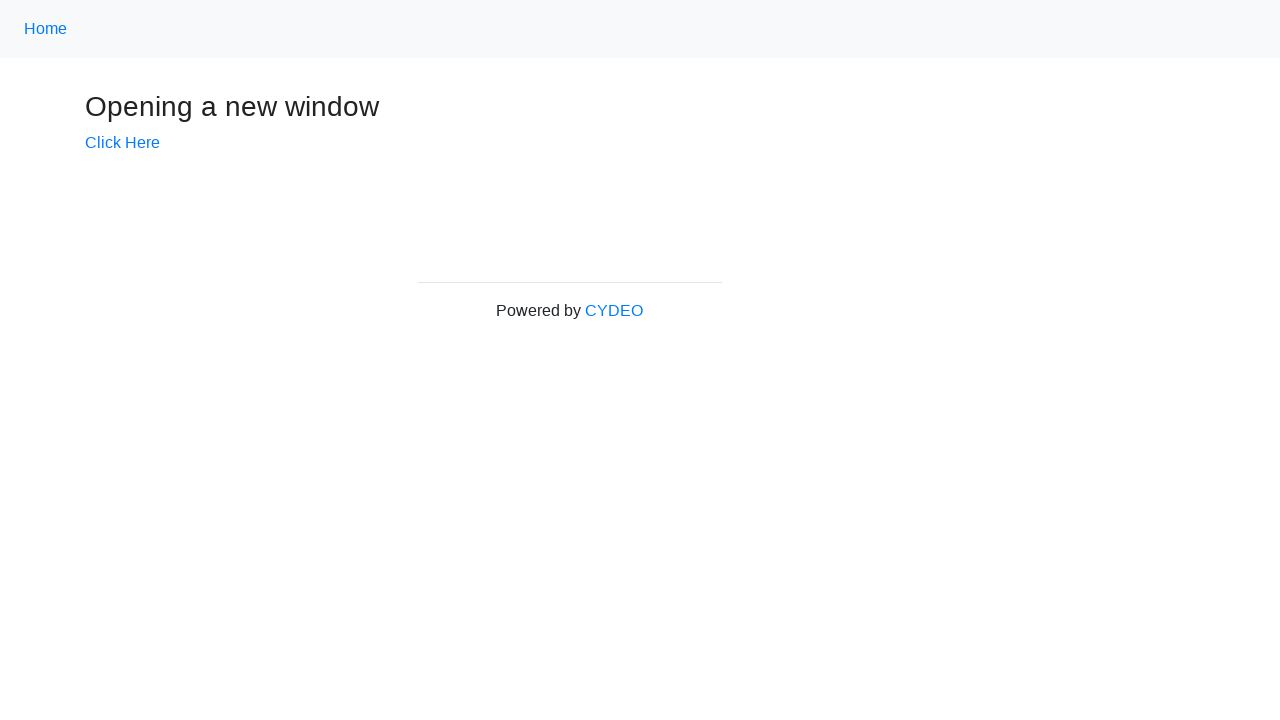

Clicked 'Click Here' link to open new window at (122, 143) on text=Click Here
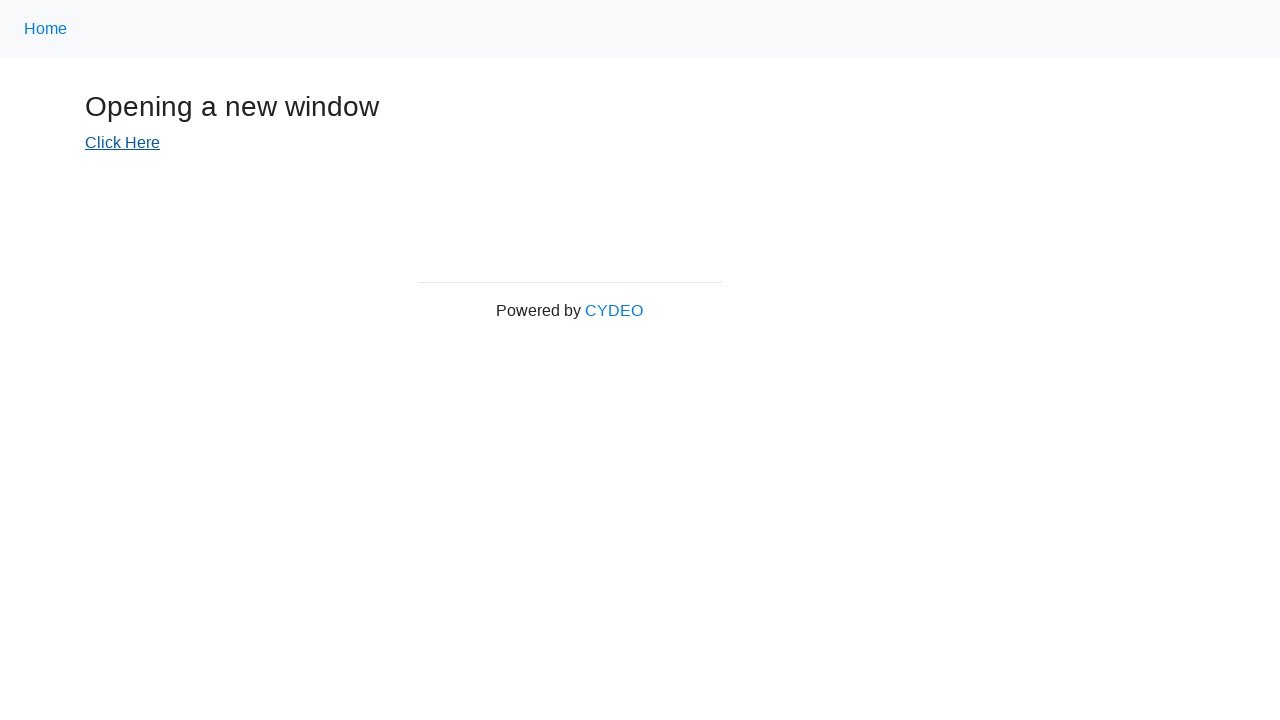

New window opened and captured
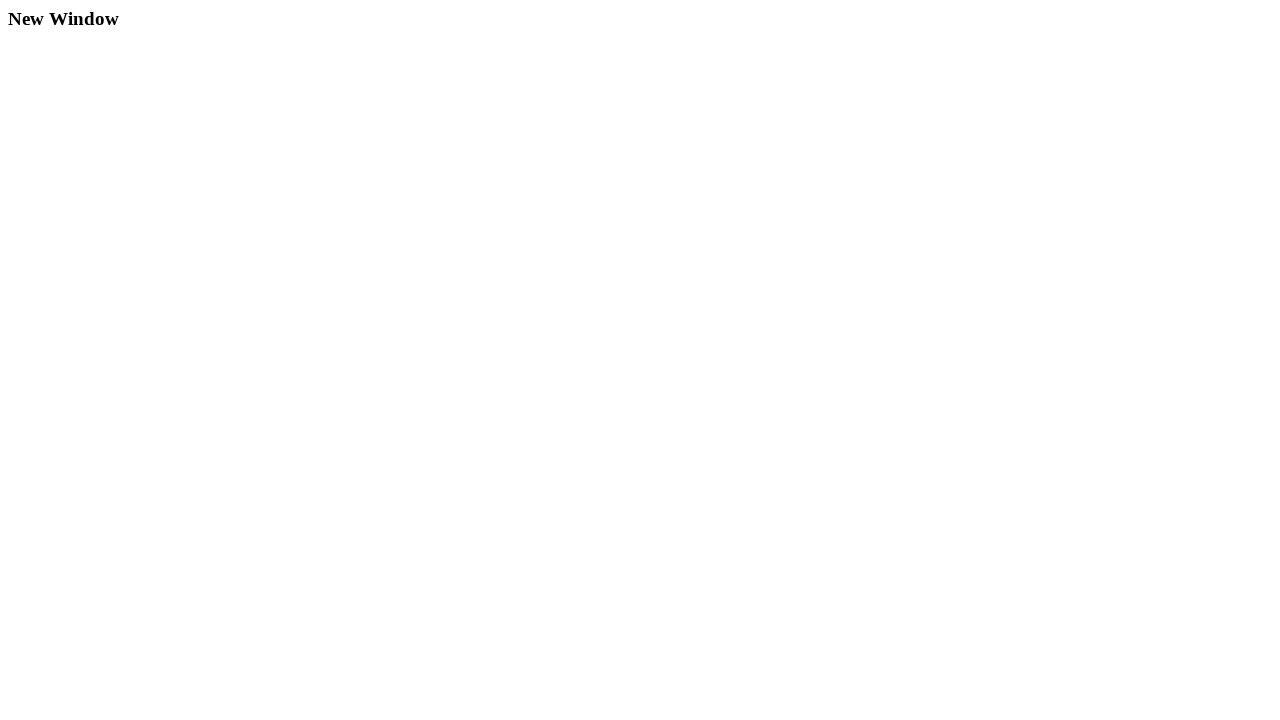

Waited for new page to fully load
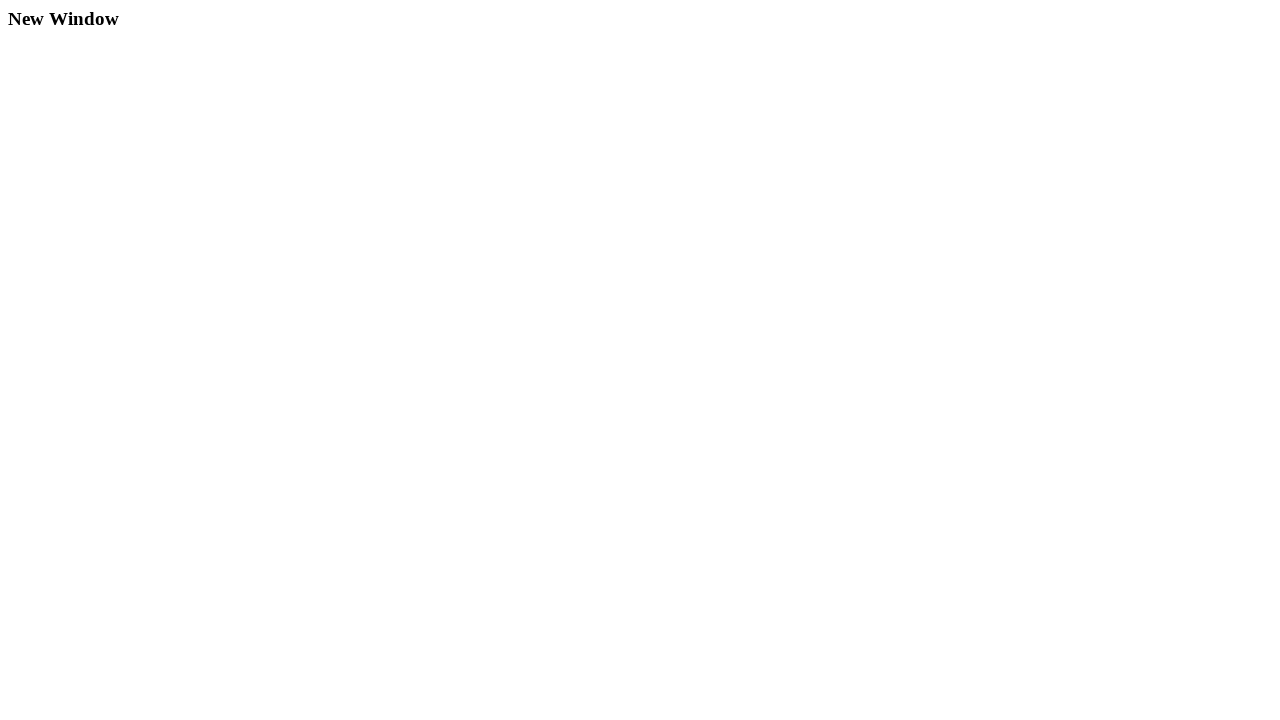

Verified new window title is 'New Window'
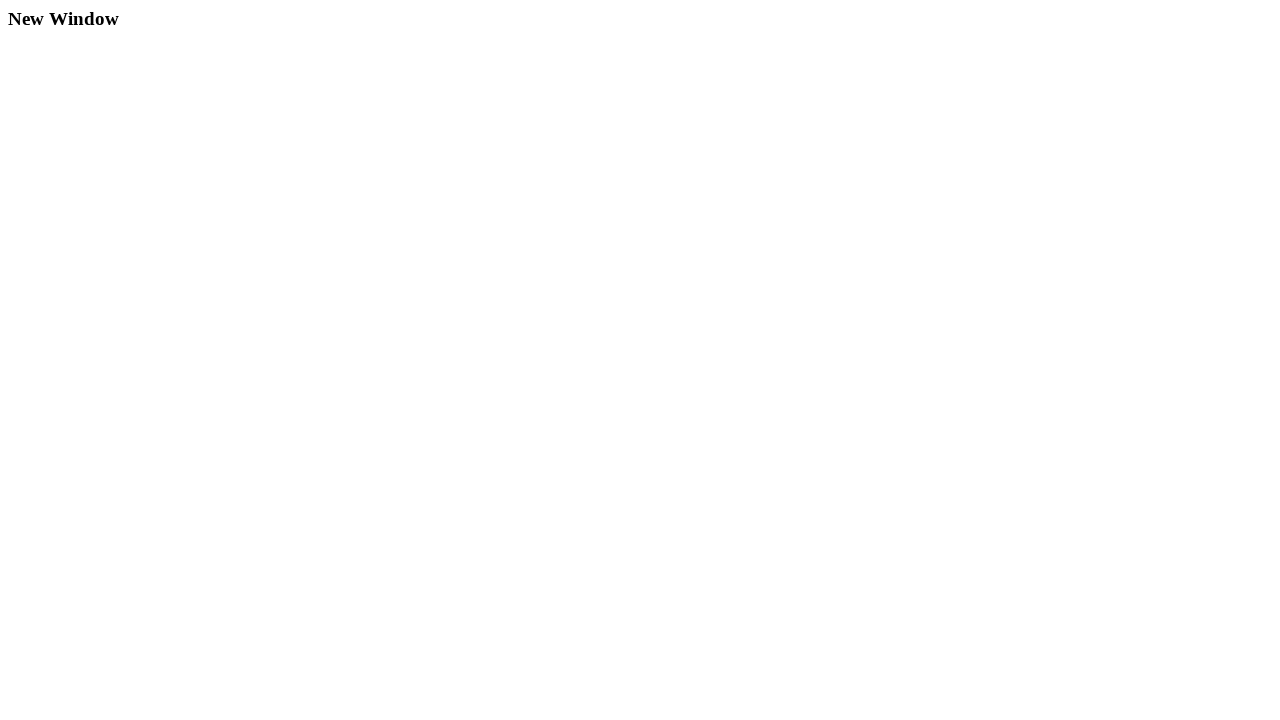

Switched focus back to main window
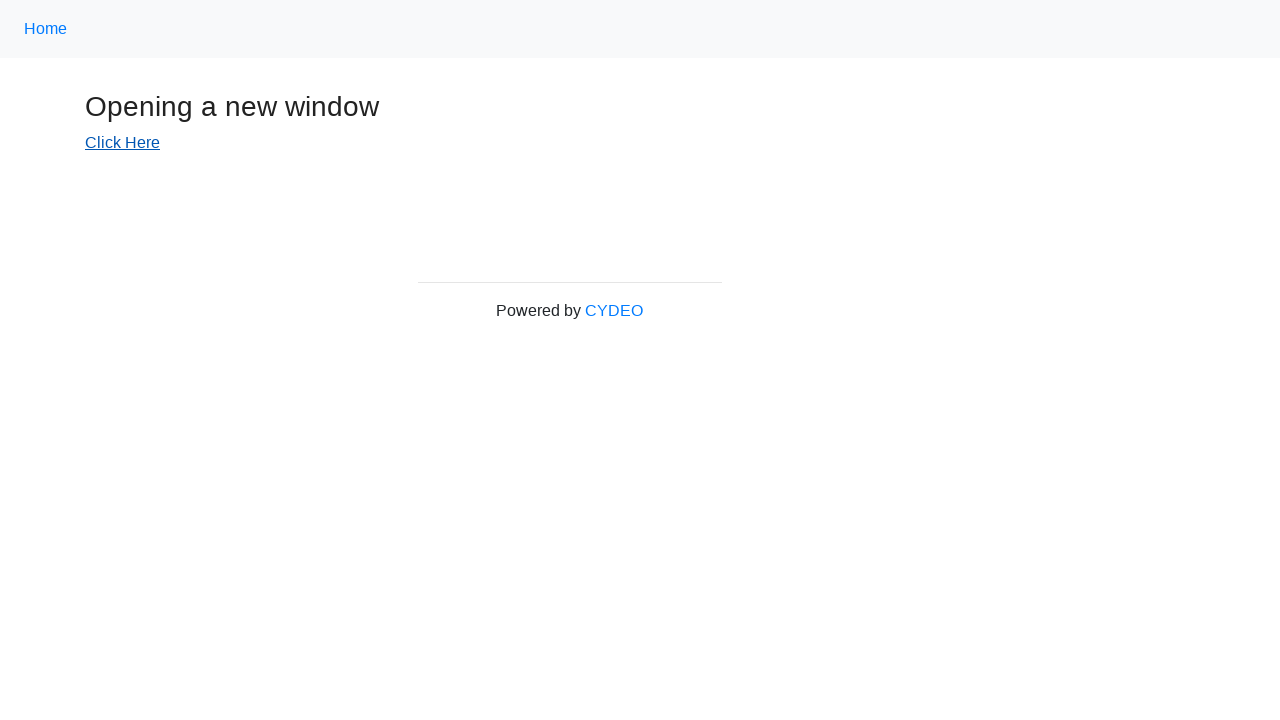

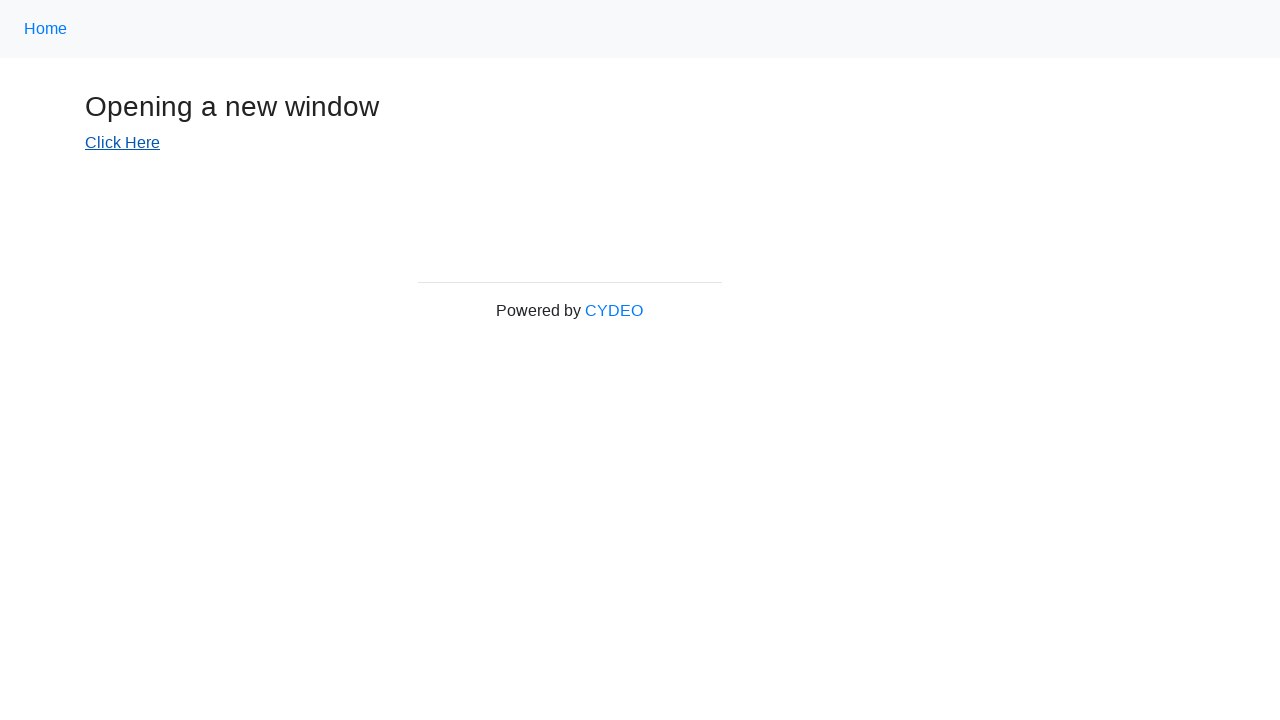